Tests second login form with alert handling

Starting URL: https://omayo.blogspot.in/

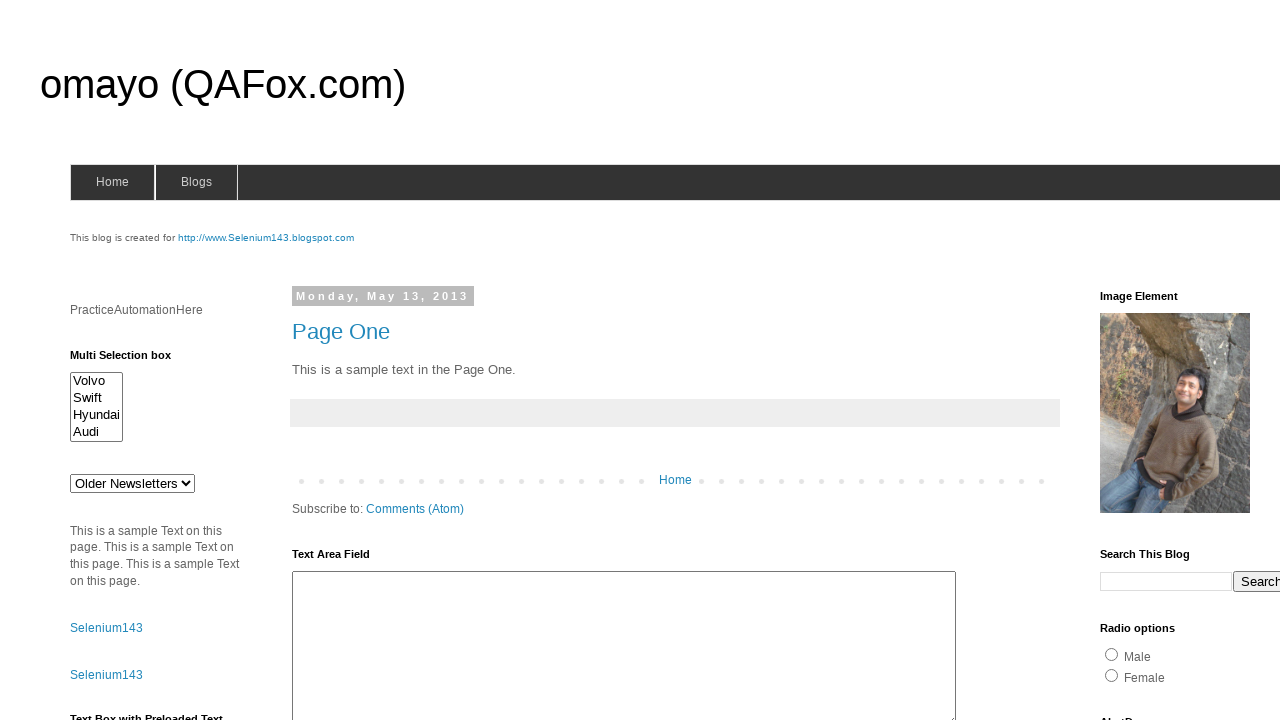

Filled username field with 'Muhammad Idrees' in second login form on // form[contains(@name,'login')]//child::input[contains(@type,'text')]
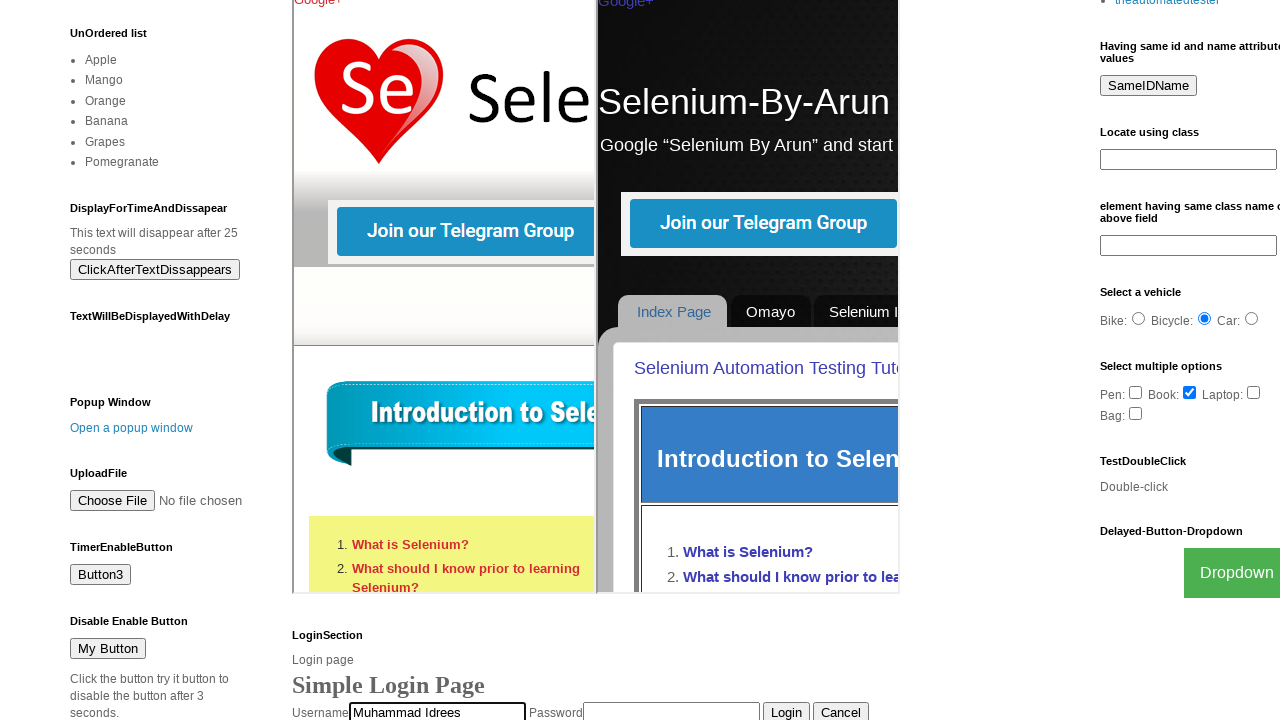

Filled password field with '8932' on // form[contains(@name,'login')]//child::input[contains(@type,'password')]
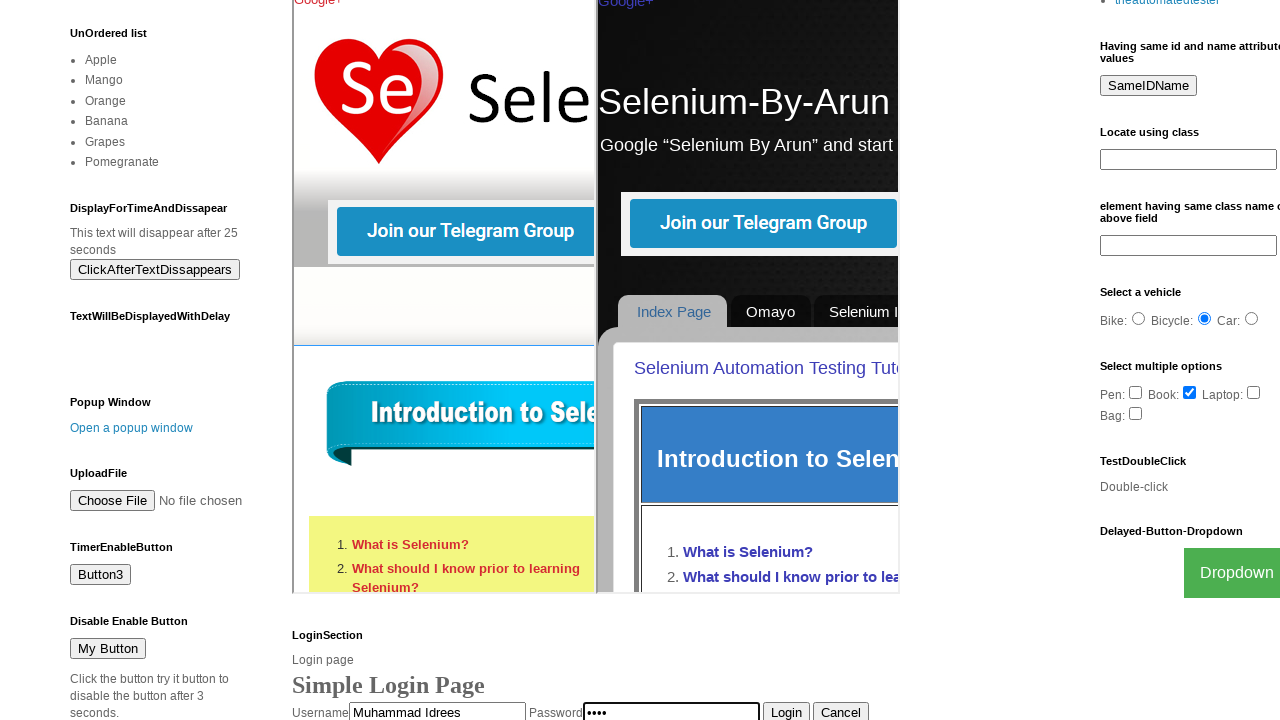

Set up dialog handler to accept alerts
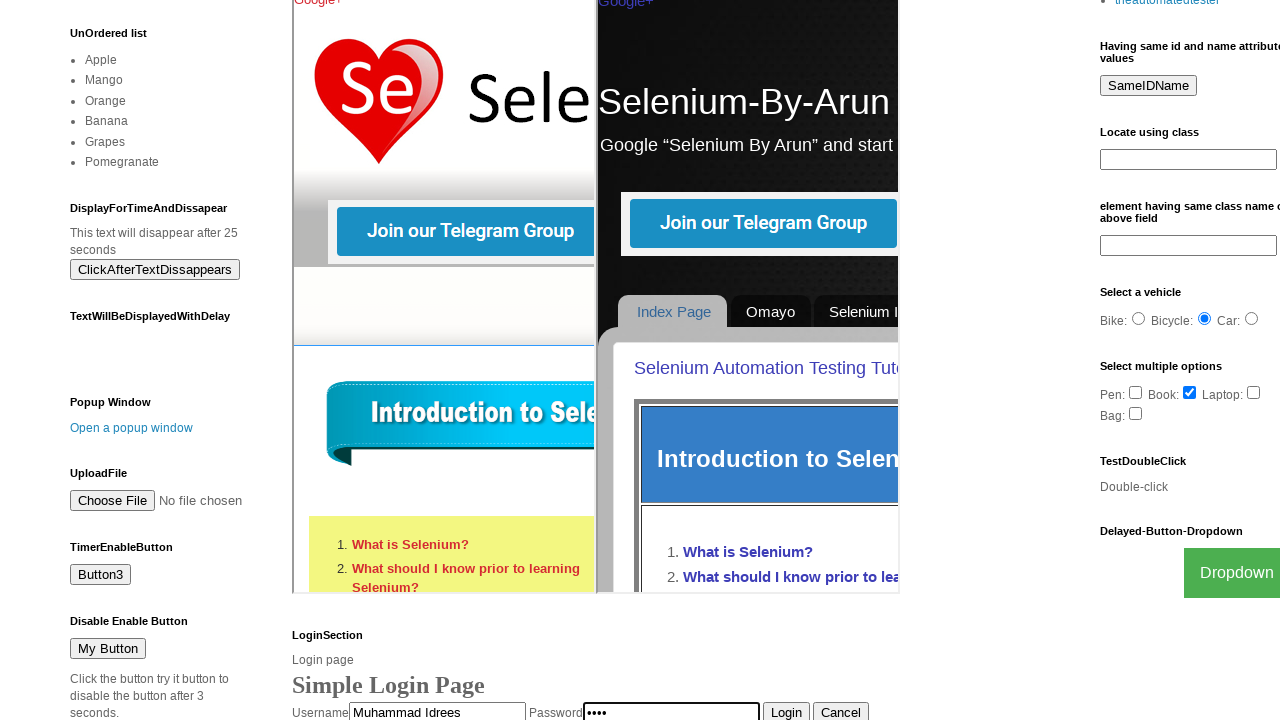

Clicked login button and handled alert on second login form at (786, 710) on xpath=// form[contains(@name,'login')]//child::input[contains(@type,'button')]
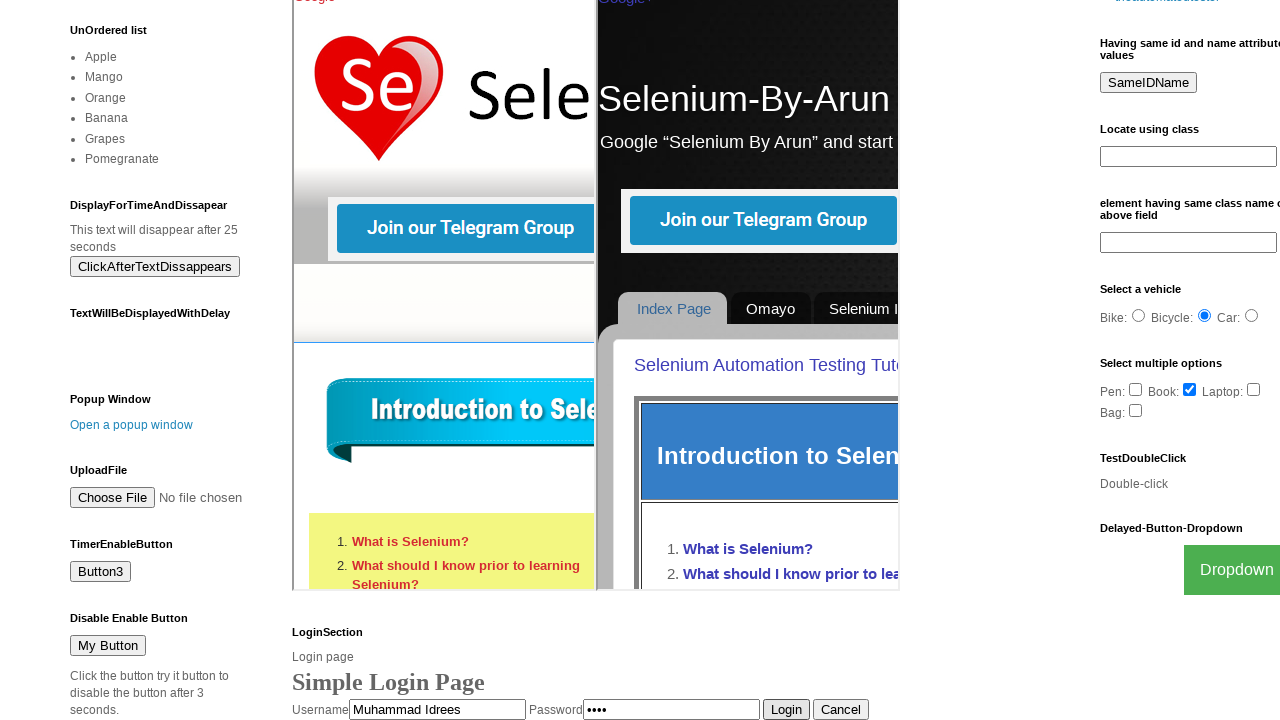

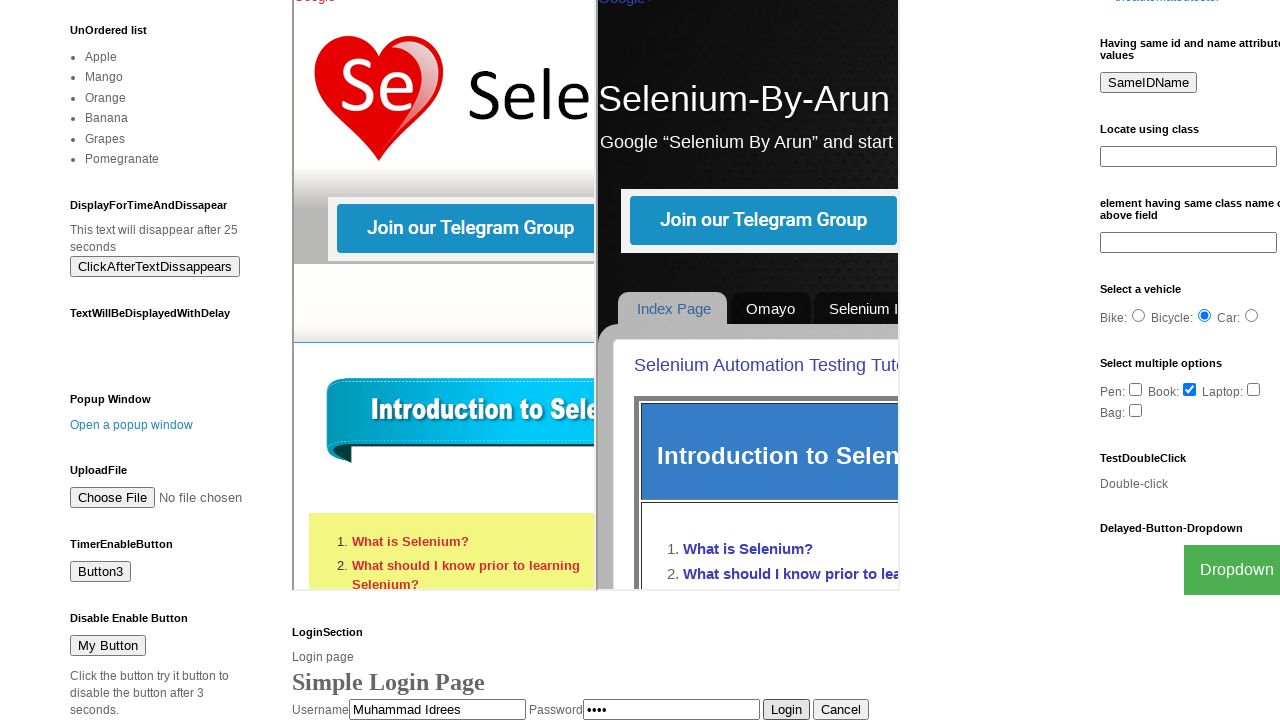